Tests a sign-up form with dynamic attributes by filling in username, password, confirm password, and email fields, then submitting the form and verifying the confirmation message.

Starting URL: https://v1.training-support.net/selenium/dynamic-attributes

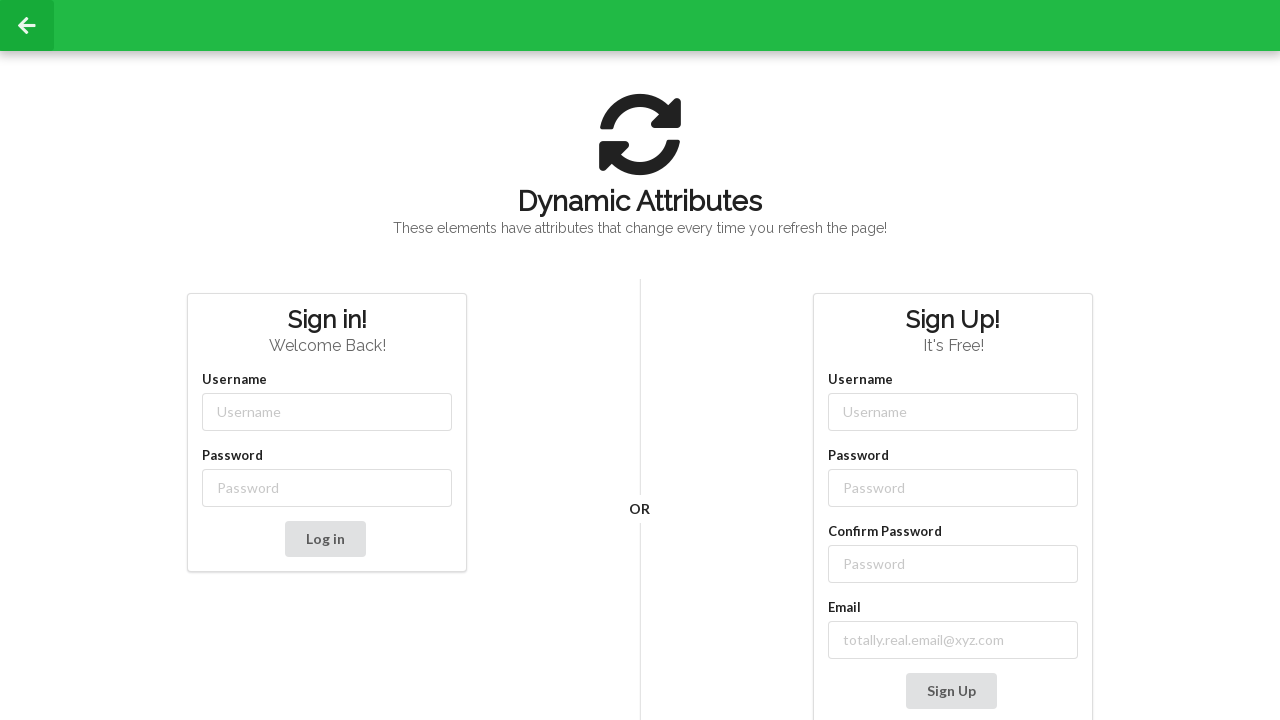

Filled username field with 'testuser789' on xpath=//input[contains(@class, '-username')]
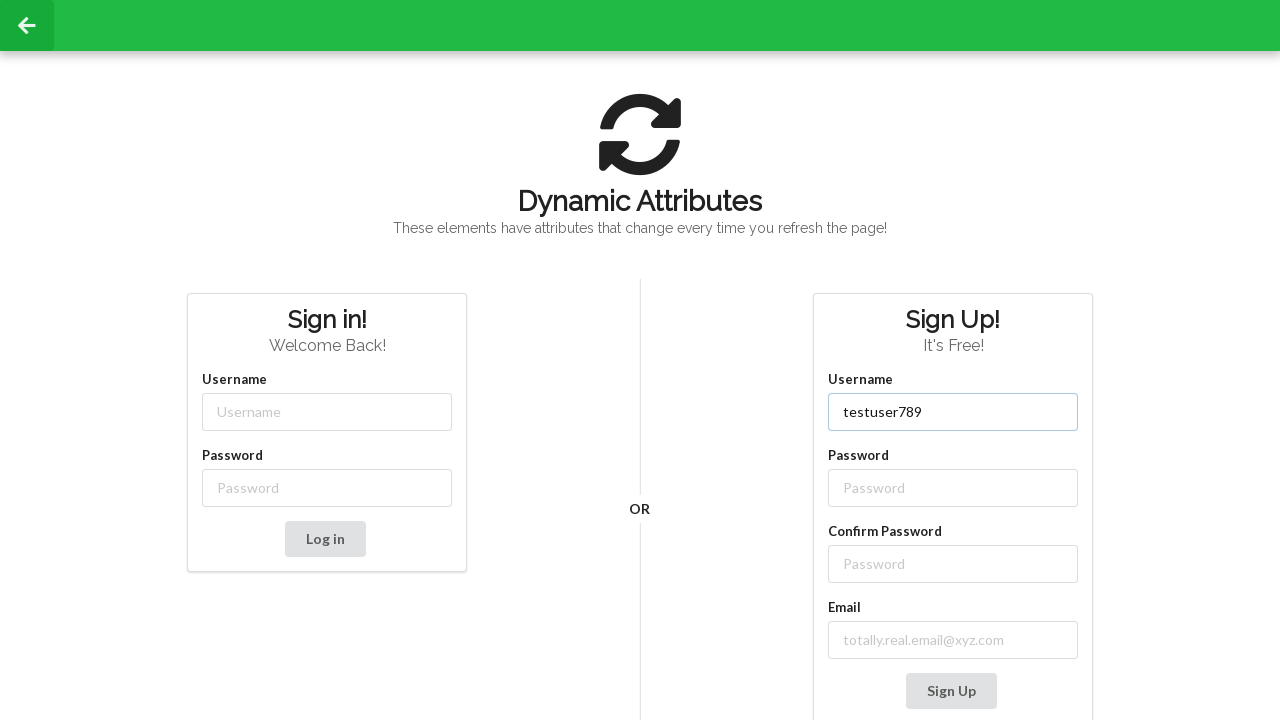

Filled password field with 'TestPass123!' on xpath=//input[contains(@class, '-password')]
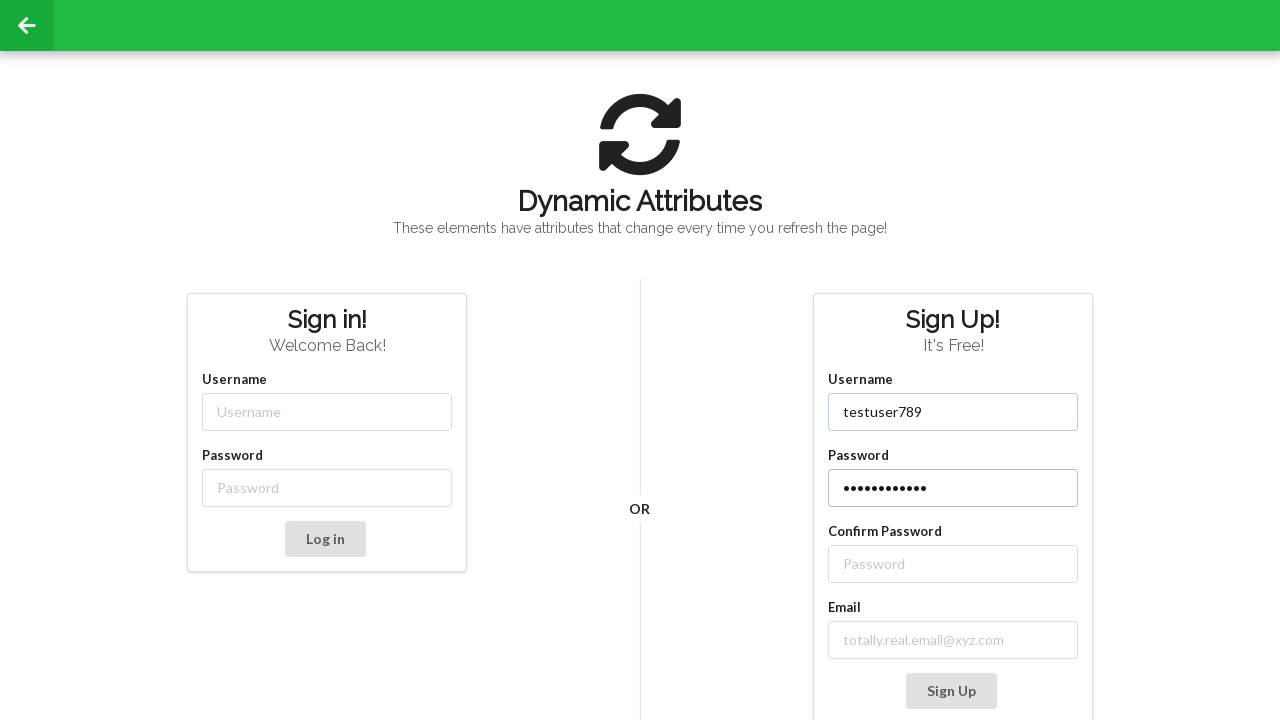

Filled confirm password field with 'TestPass123!' on xpath=//label[text() = 'Confirm Password']/following-sibling::input
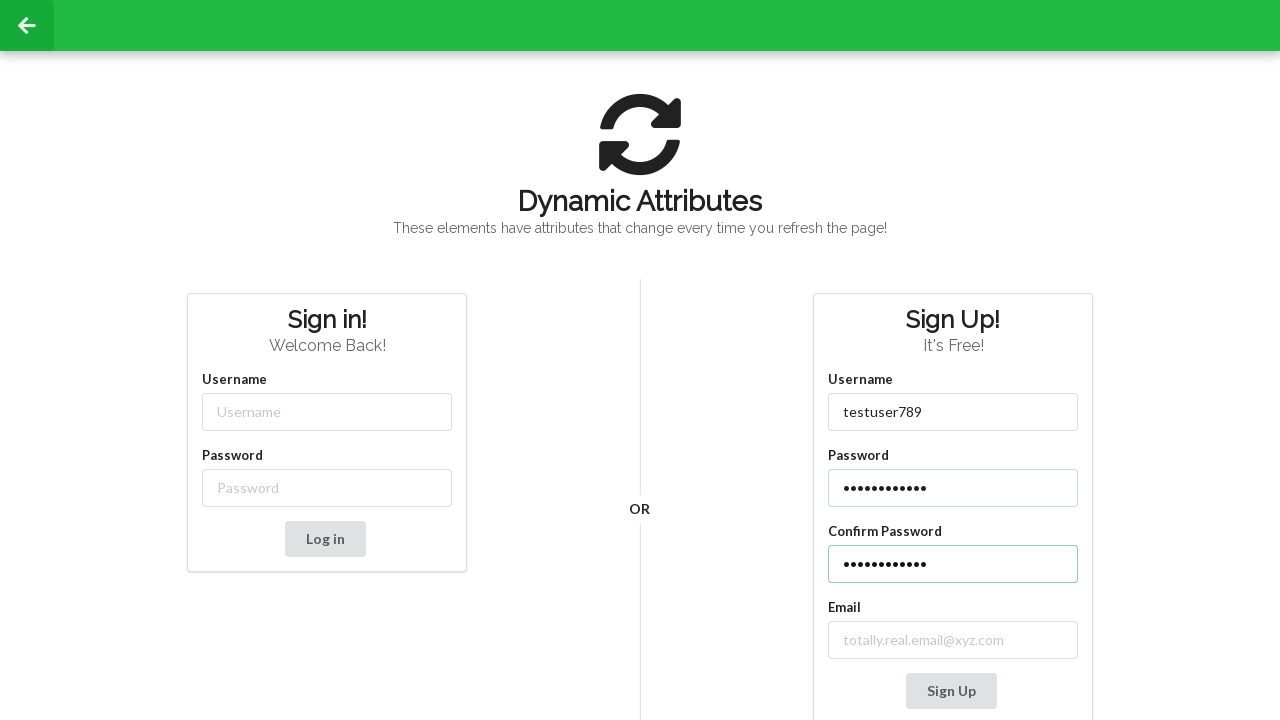

Filled email field with 'testuser789@example.com' on xpath=//label[contains(text(), 'mail')]/following-sibling::input
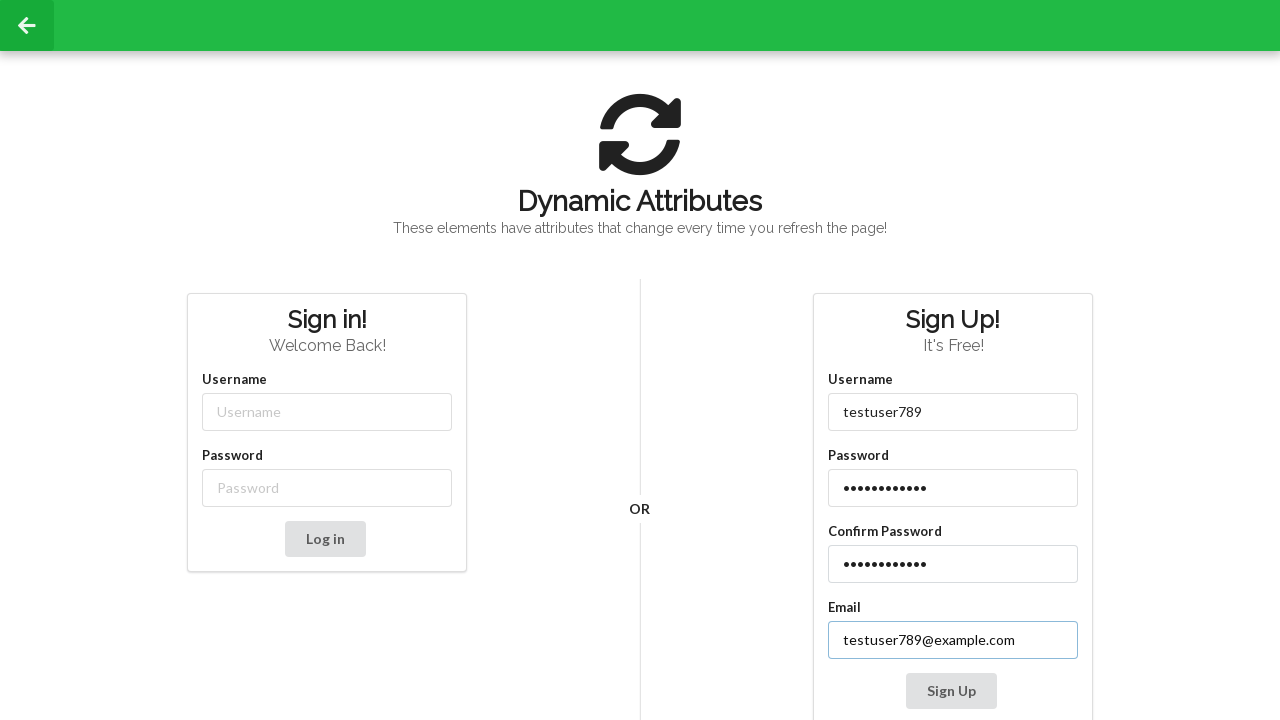

Clicked Sign Up button to submit the form at (951, 691) on xpath=//button[contains(text(), 'Sign Up')]
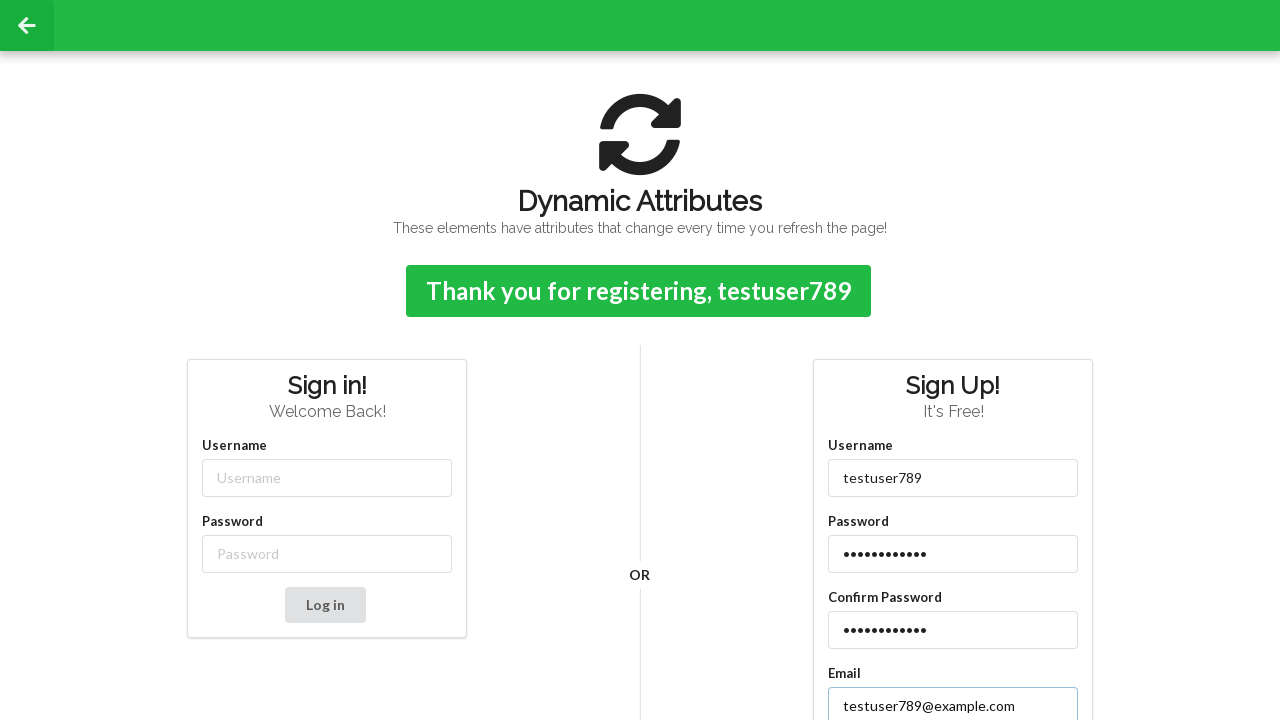

Confirmation message appeared on the page
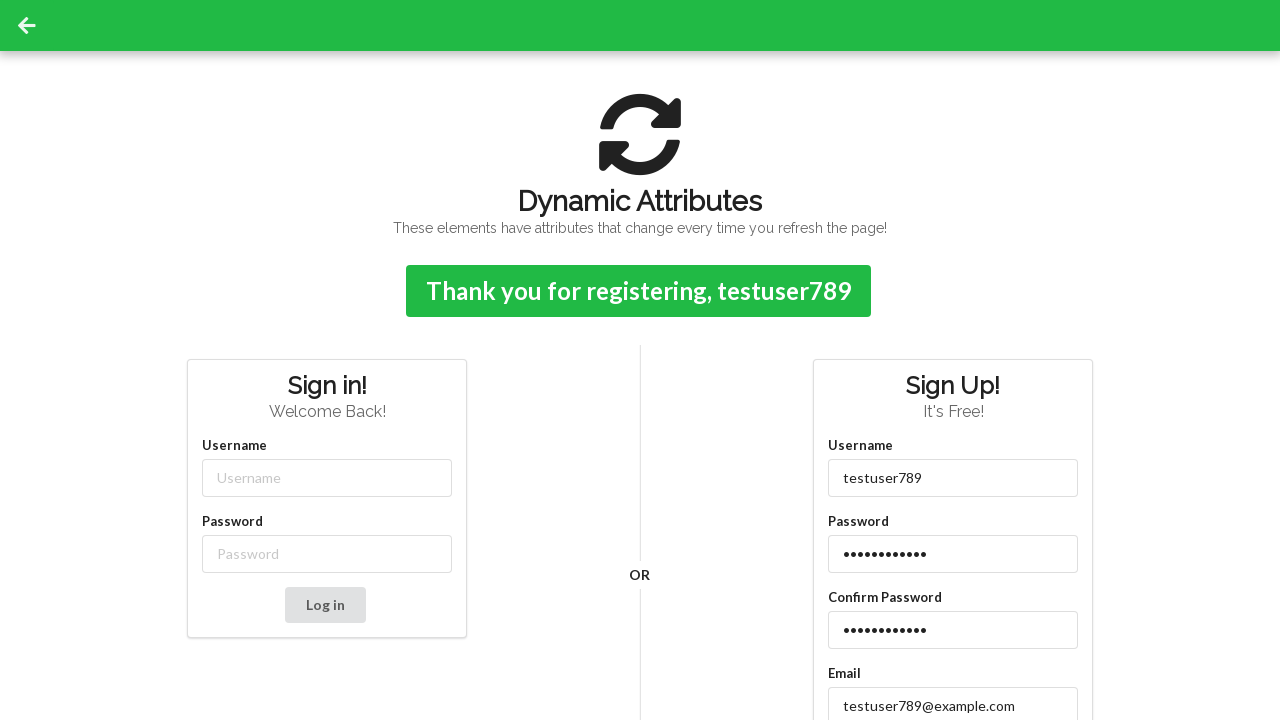

Verified confirmation message: Thank you for registering, testuser789
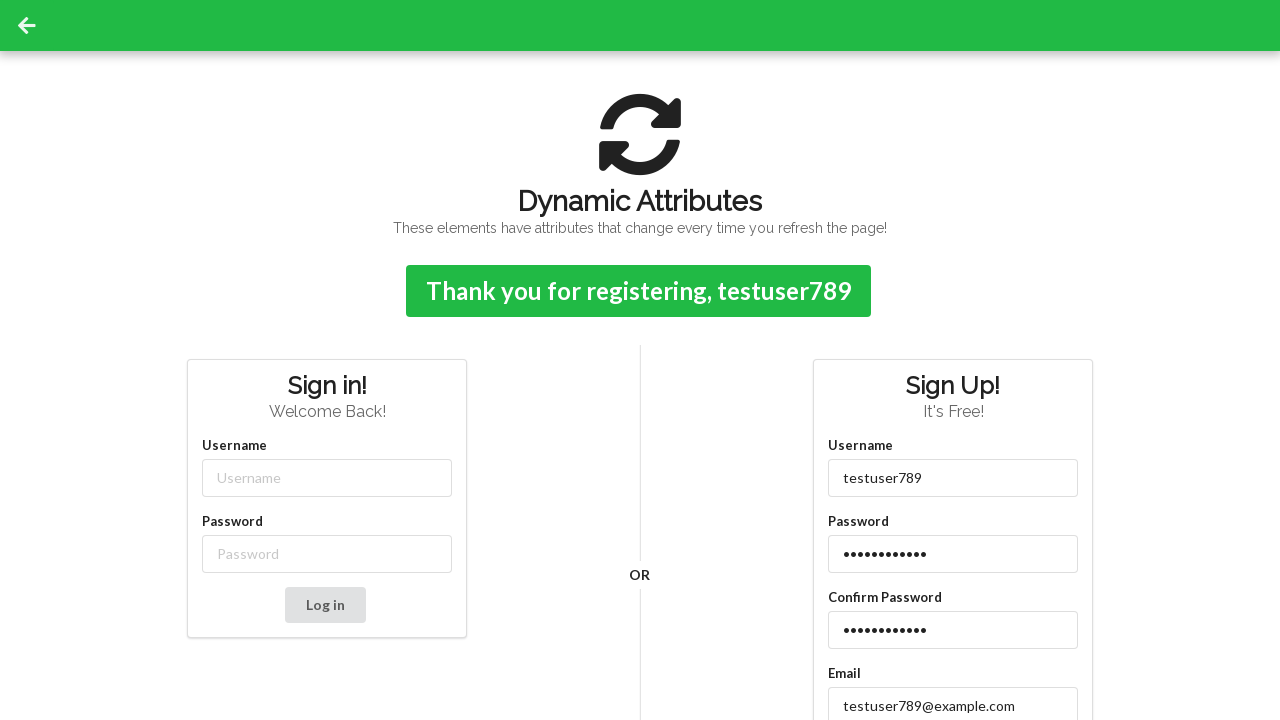

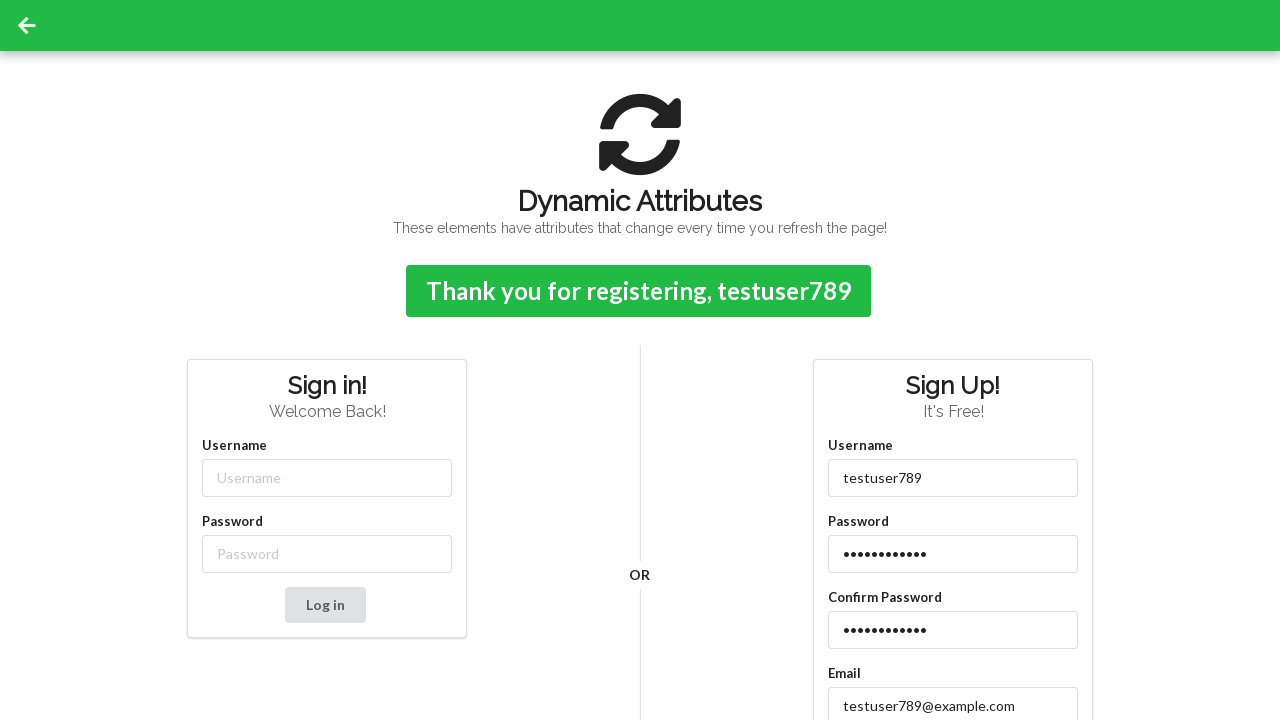